Tests hover functionality by navigating to a specific app and hovering over an image element

Starting URL: https://qaplayground.dev/#apps

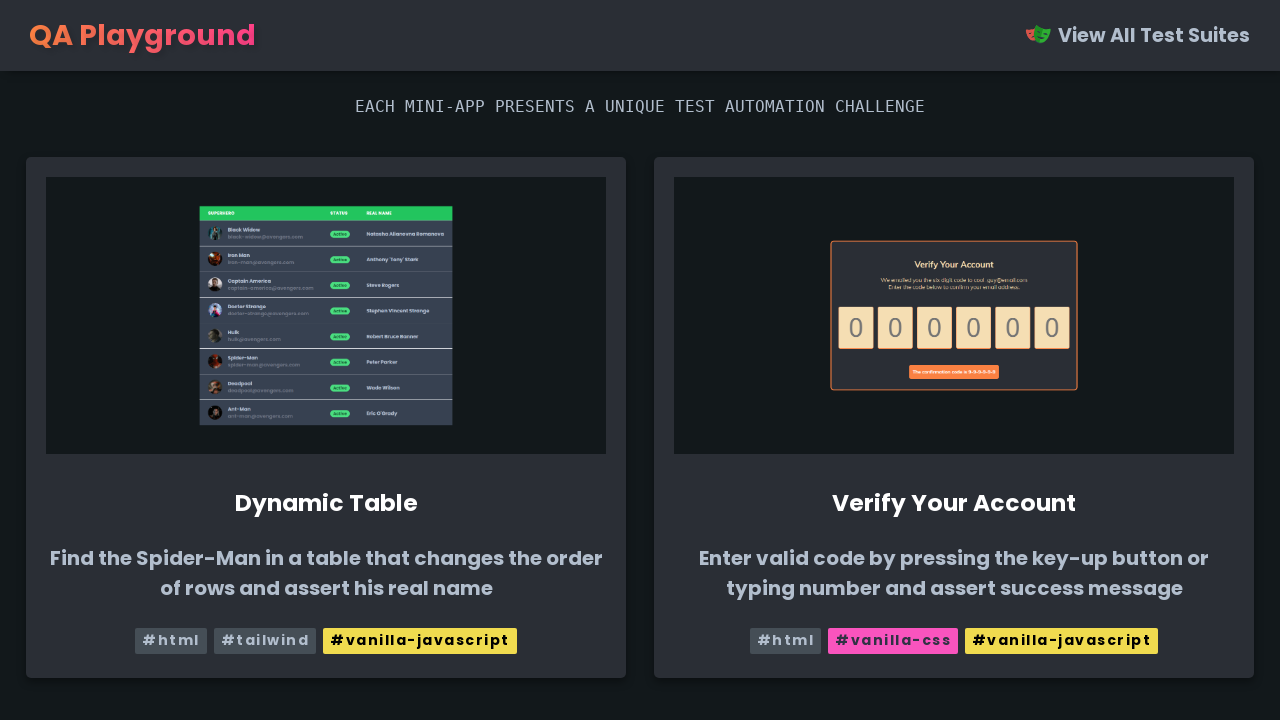

Clicked on the hover app link at (326, 360) on xpath=/html/body/main/div[3]/a[17]/div/div
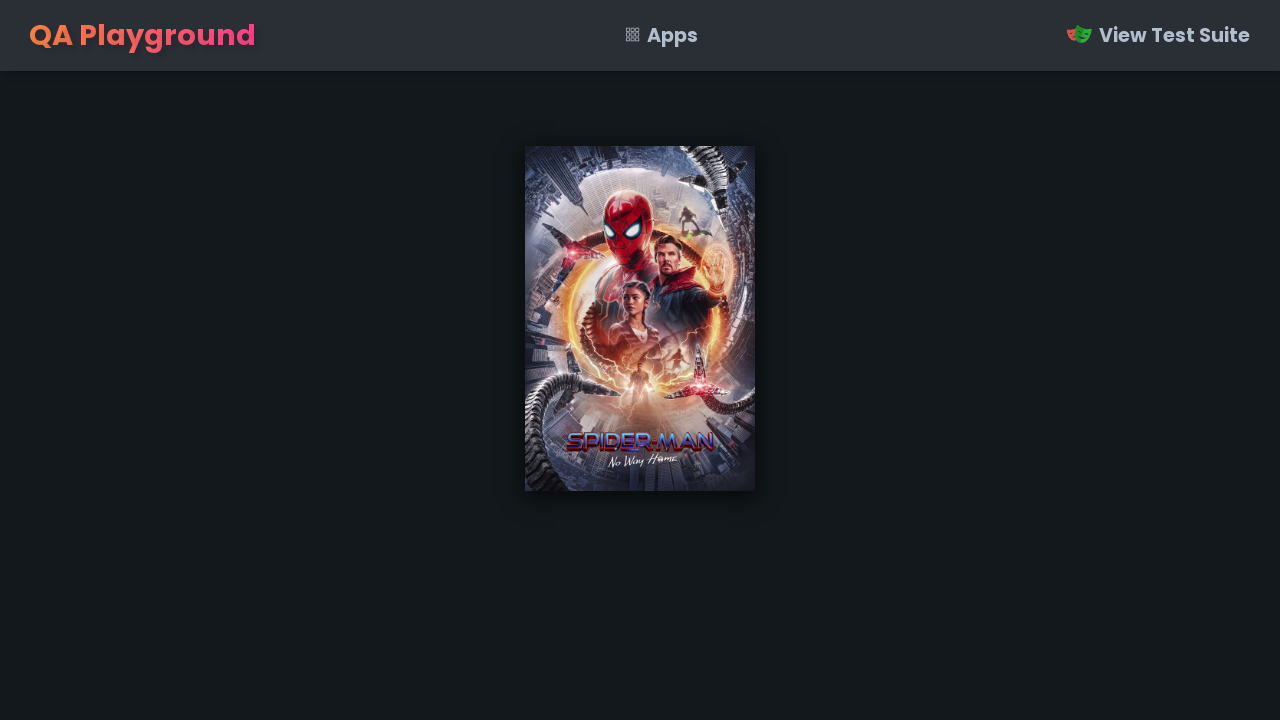

Hovered over the image element at (640, 319) on xpath=/html/body/main/div/div/div[1]/a/img
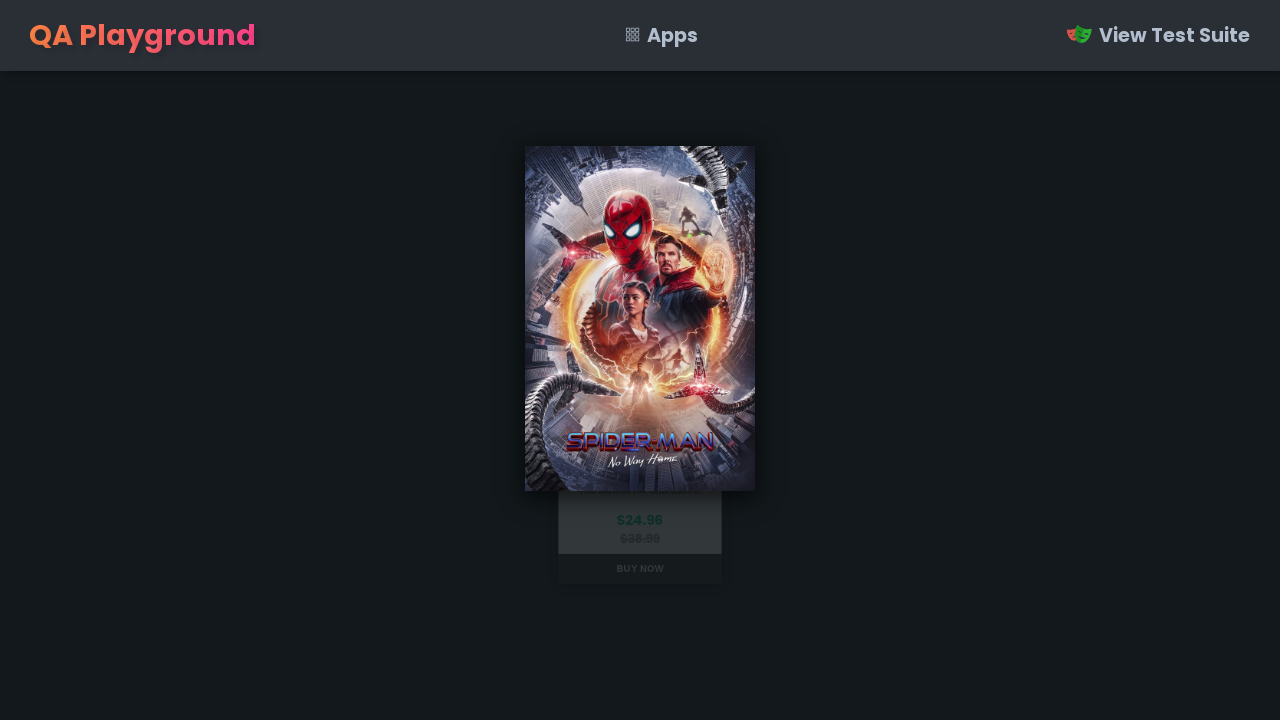

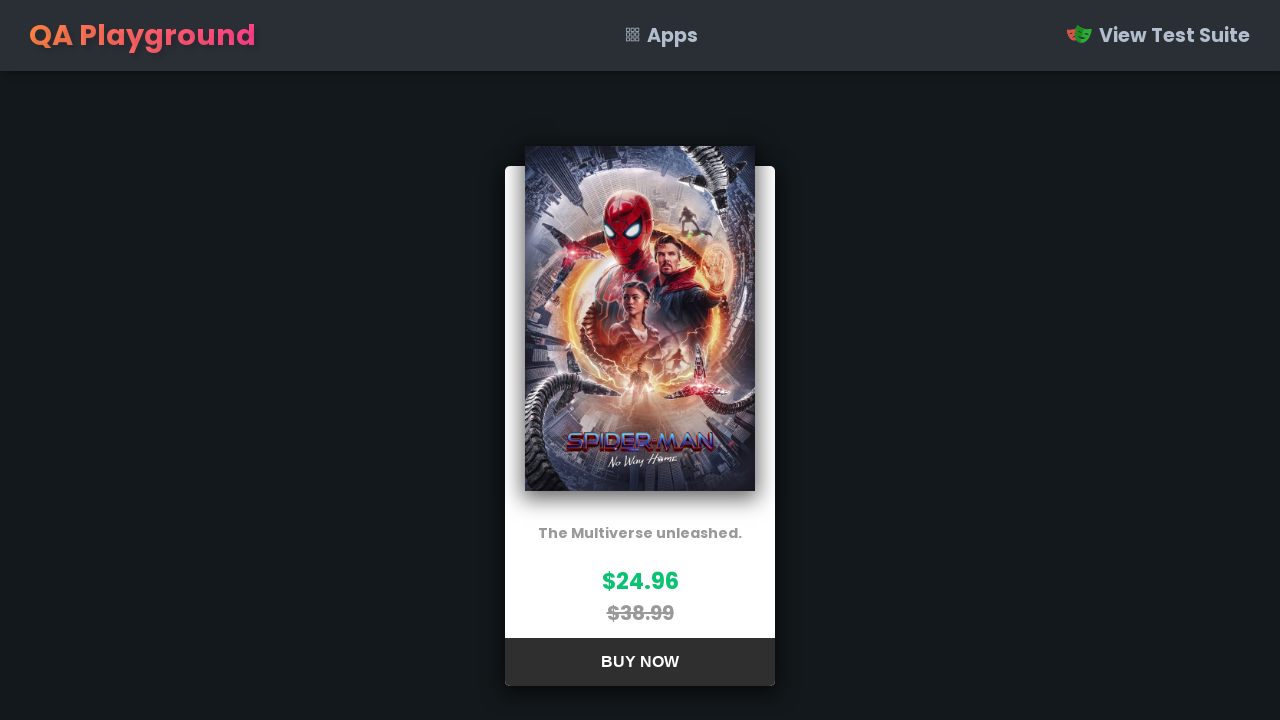